Tests that clicking the "Selenide examples" link navigates to the GitHub Selenide examples organization page

Starting URL: https://selenide.org/quick-start.html

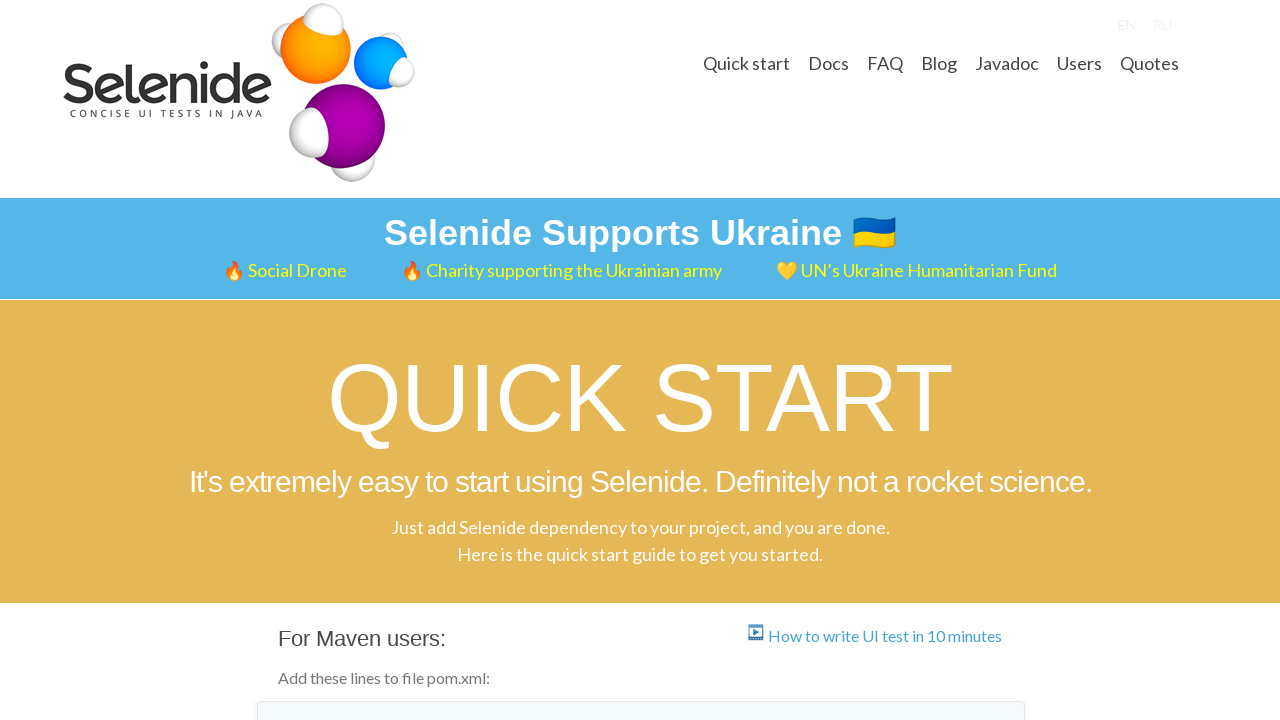

Located 'Selenide examples' link
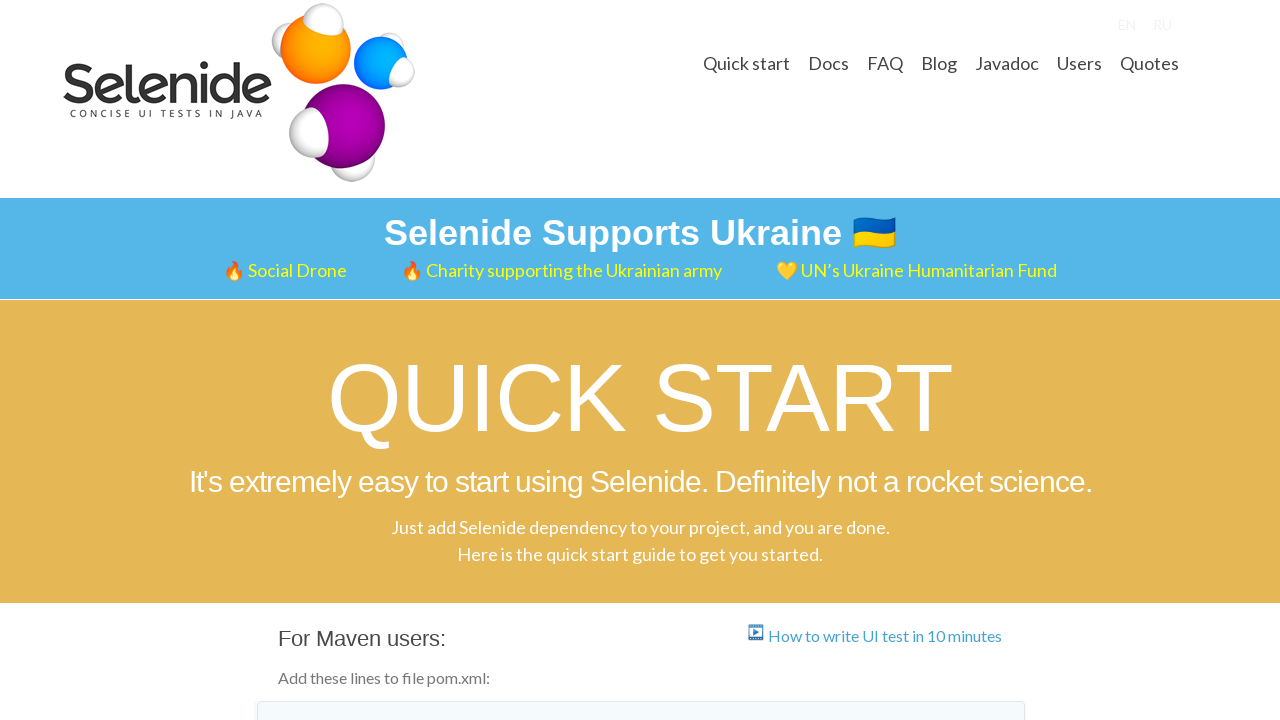

Verified link href is 'https://github.com/selenide-examples'
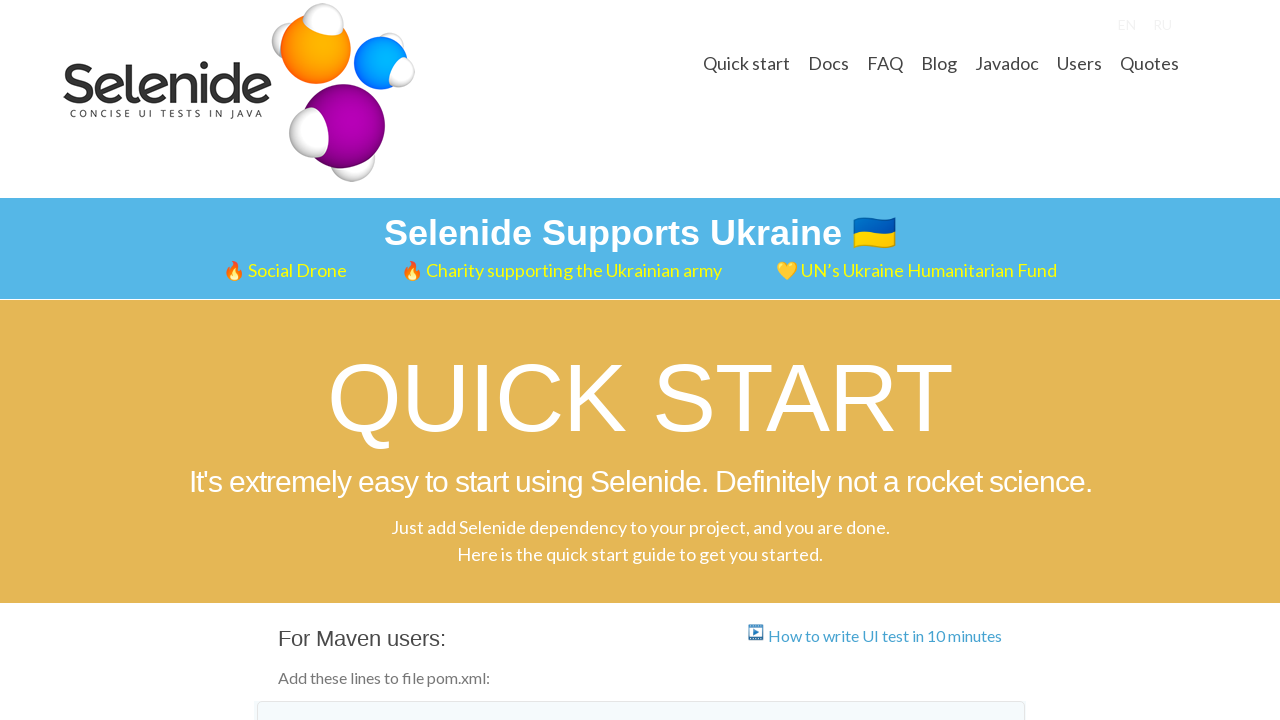

Clicked 'Selenide examples' link using JavaScript
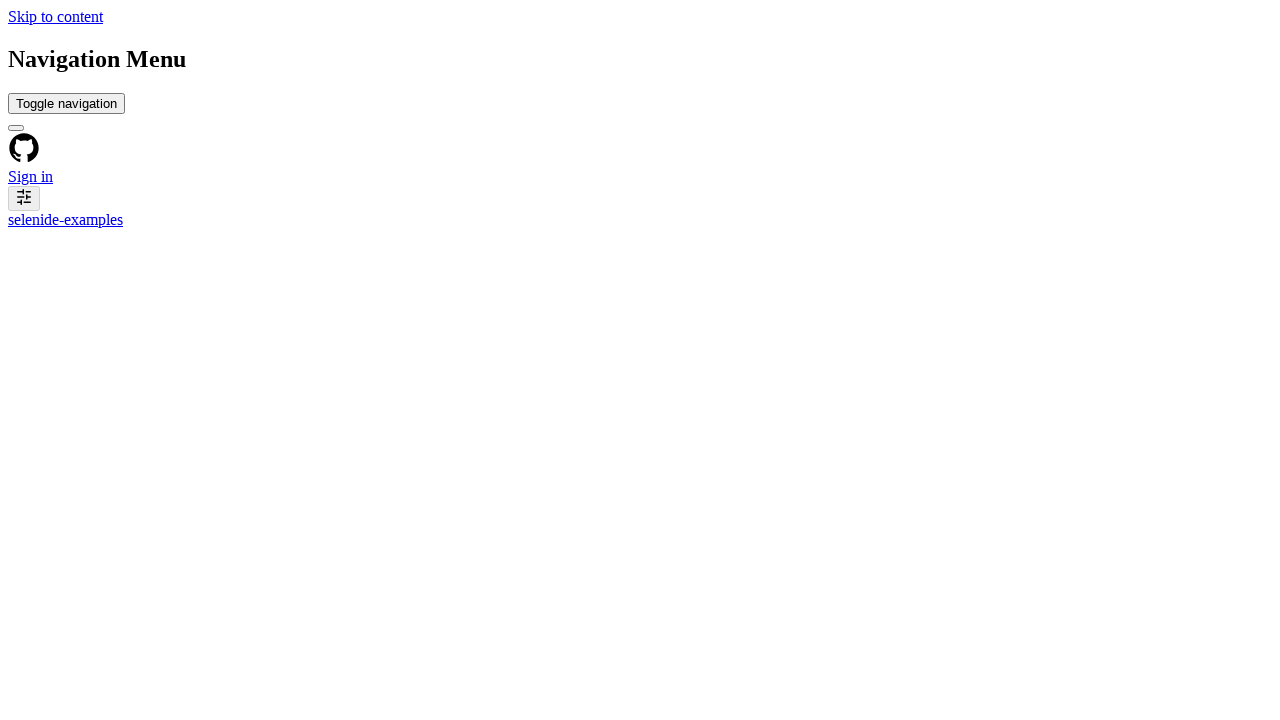

Waited for GitHub organization page to load (.orghead selector)
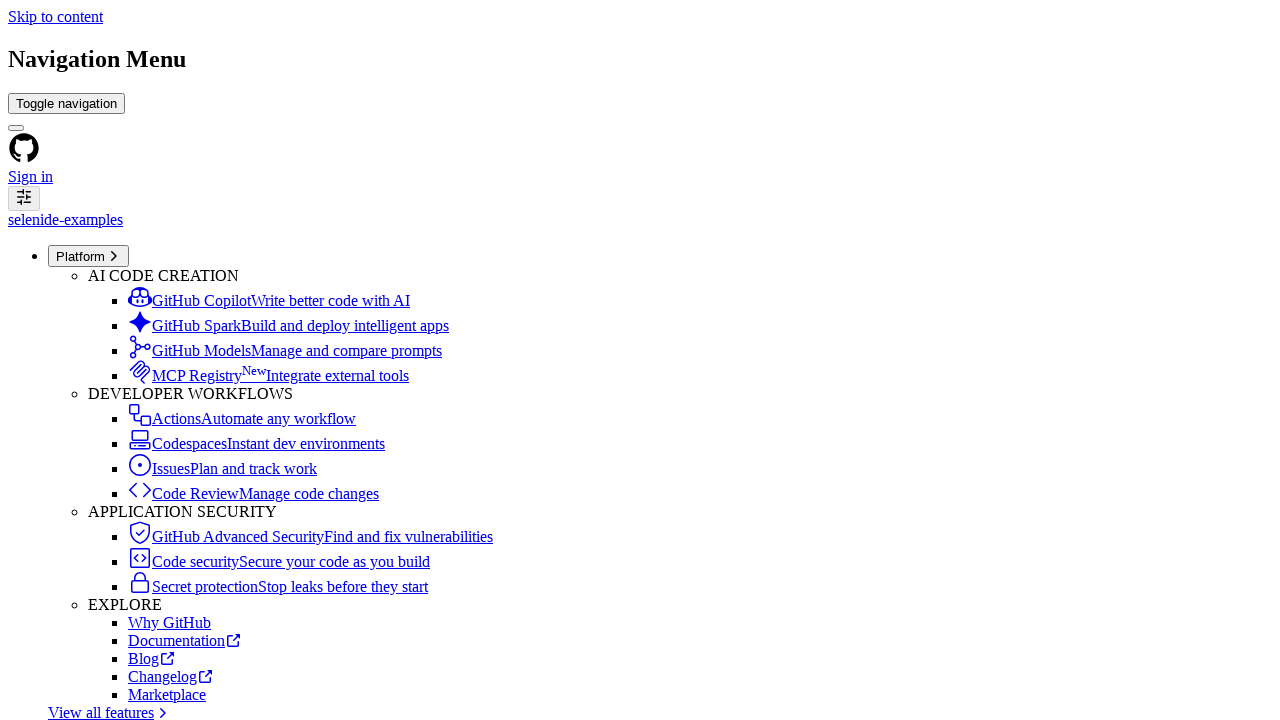

Verified 'Selenide examples' text is present on GitHub organization page
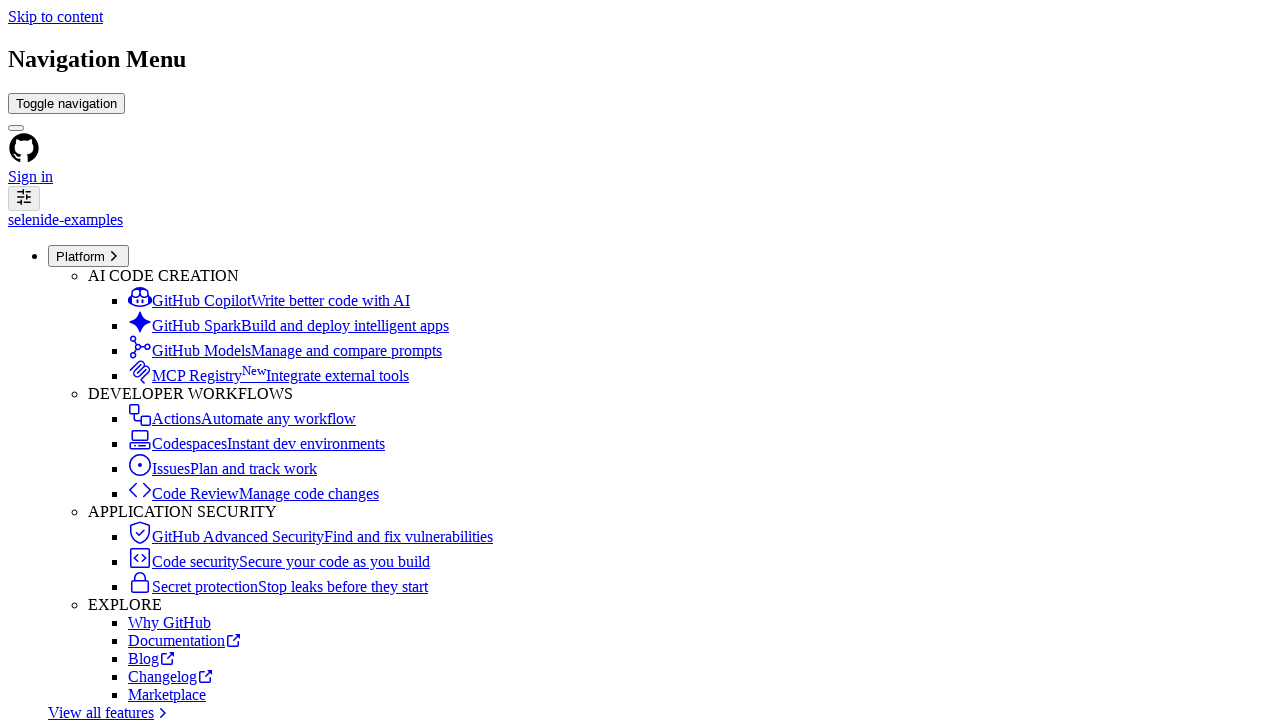

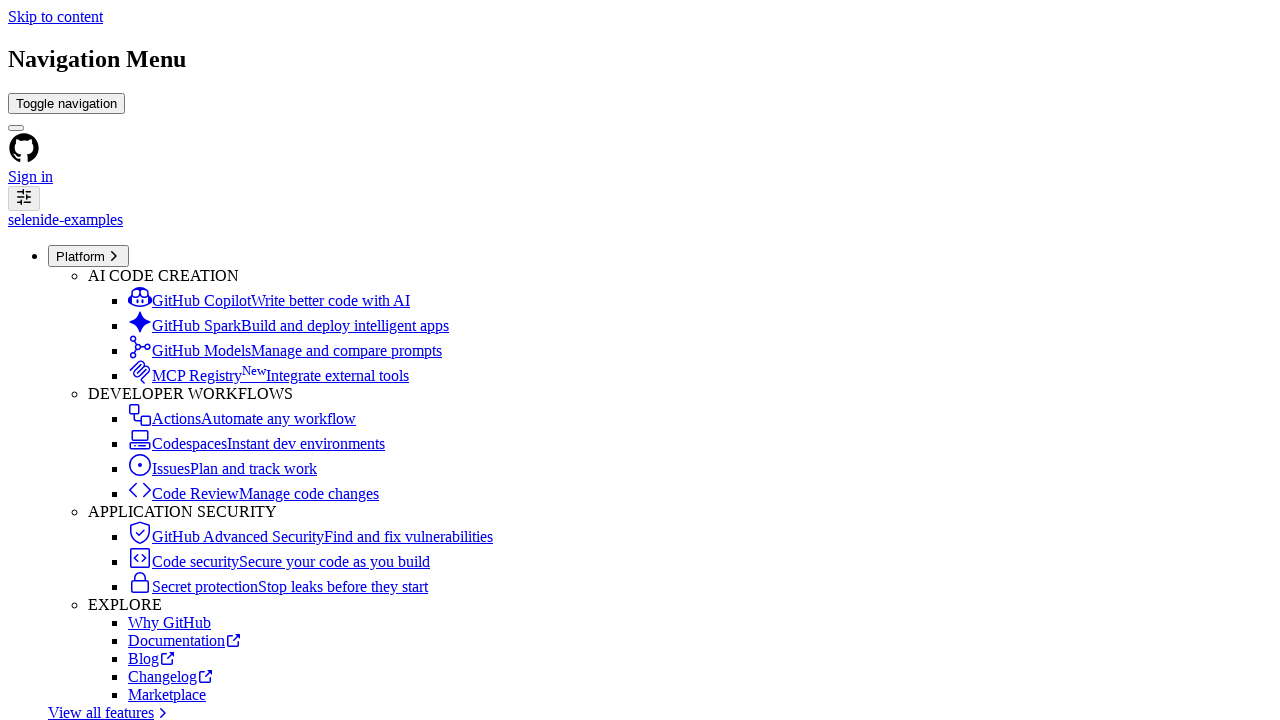